Tests form submission with business partnership option selected in the dropdown.

Starting URL: https://fta-quiz.vercel.app/result-3

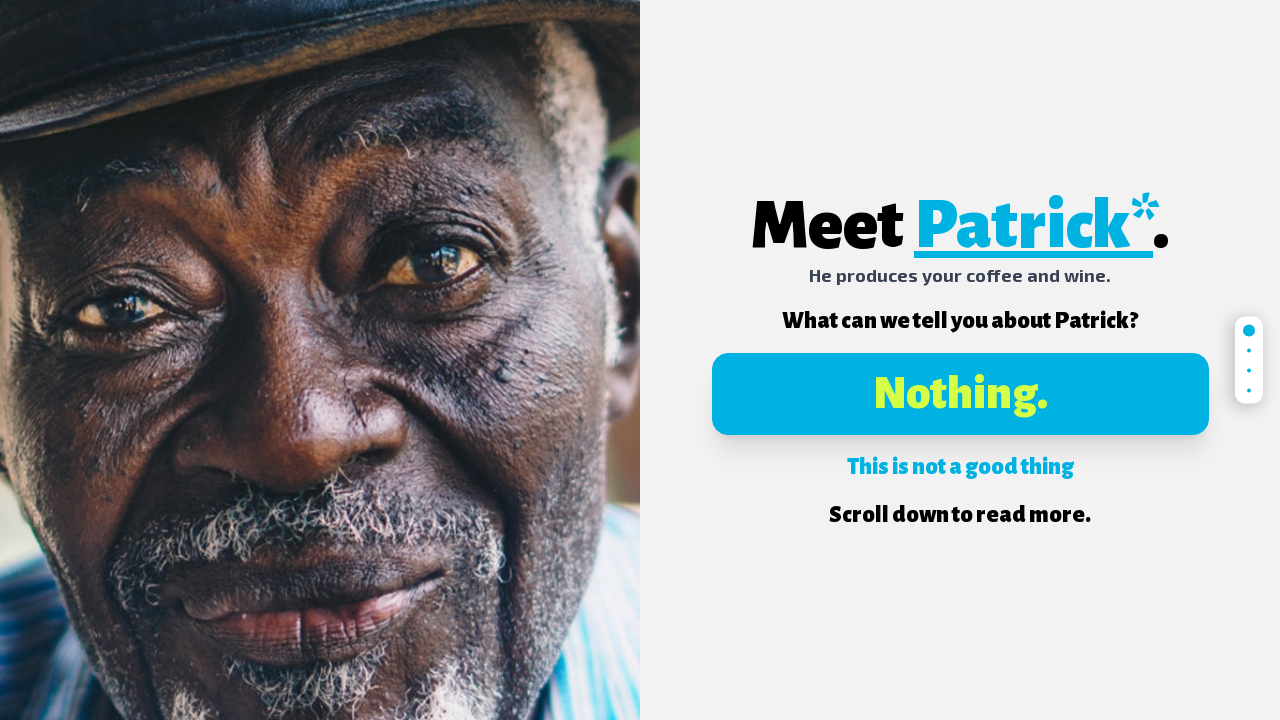

Filled first name field with 'Marcus' on input[name="firstName"]
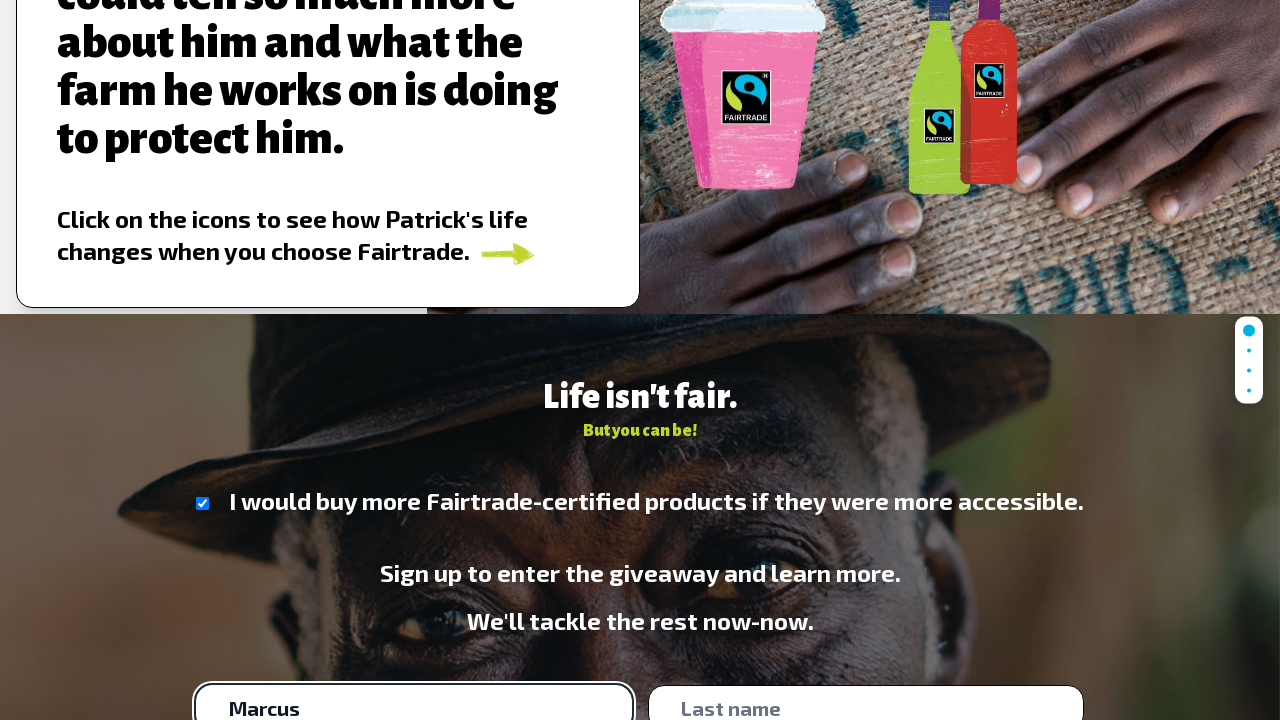

Filled last name field with 'Wilson' on input[name="lastName"]
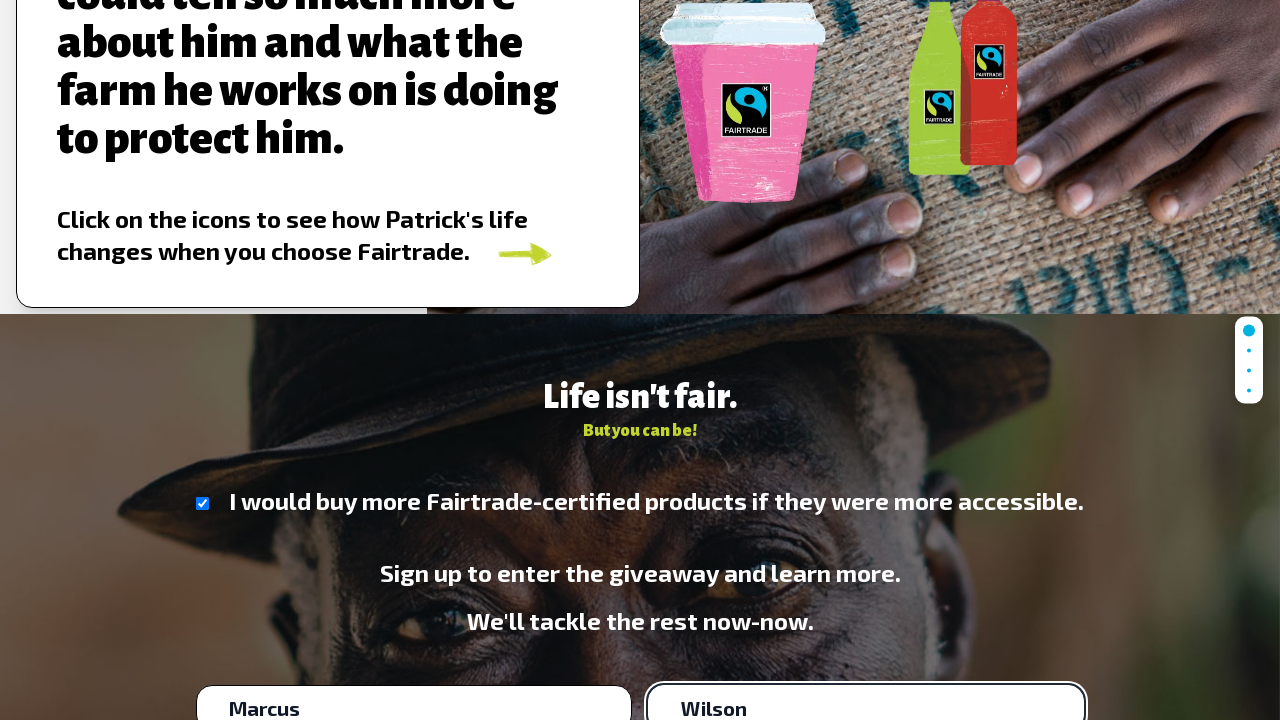

Filled email field with 'marcus.wilson3847@example.com' on input[name="email"]
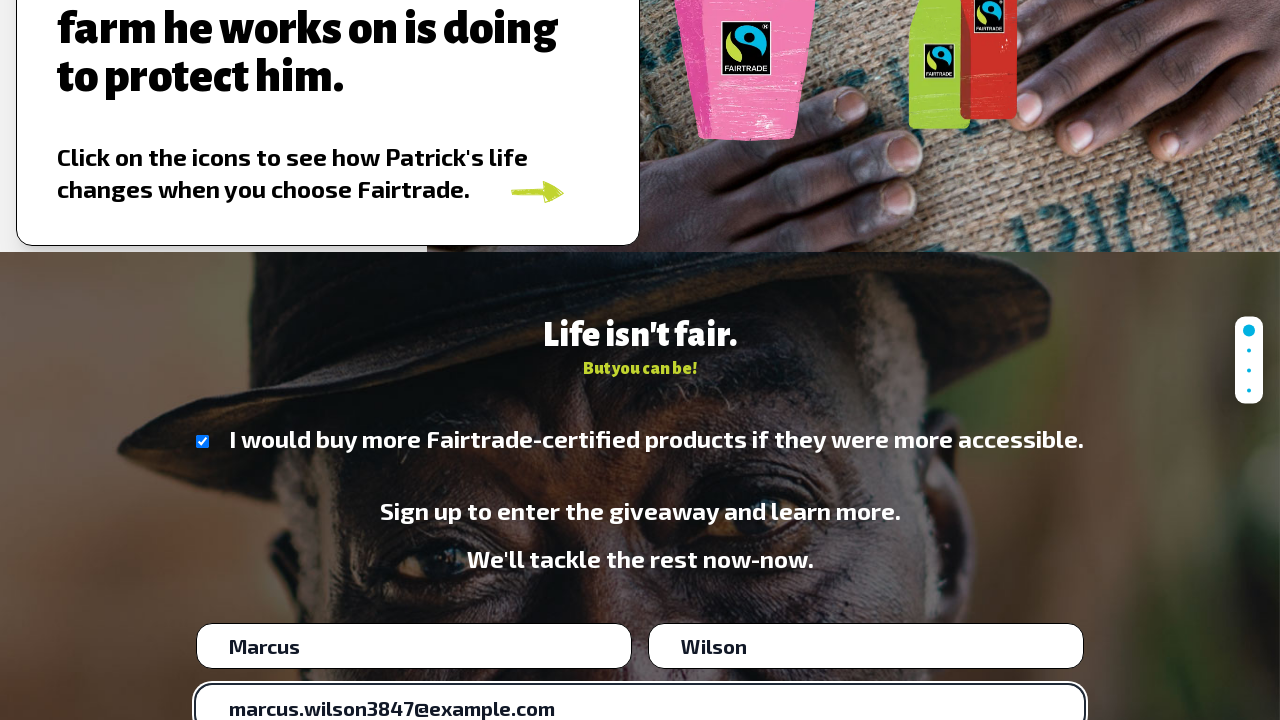

Selected 'business-partnership' option from dropdown on select[name="iAm"]
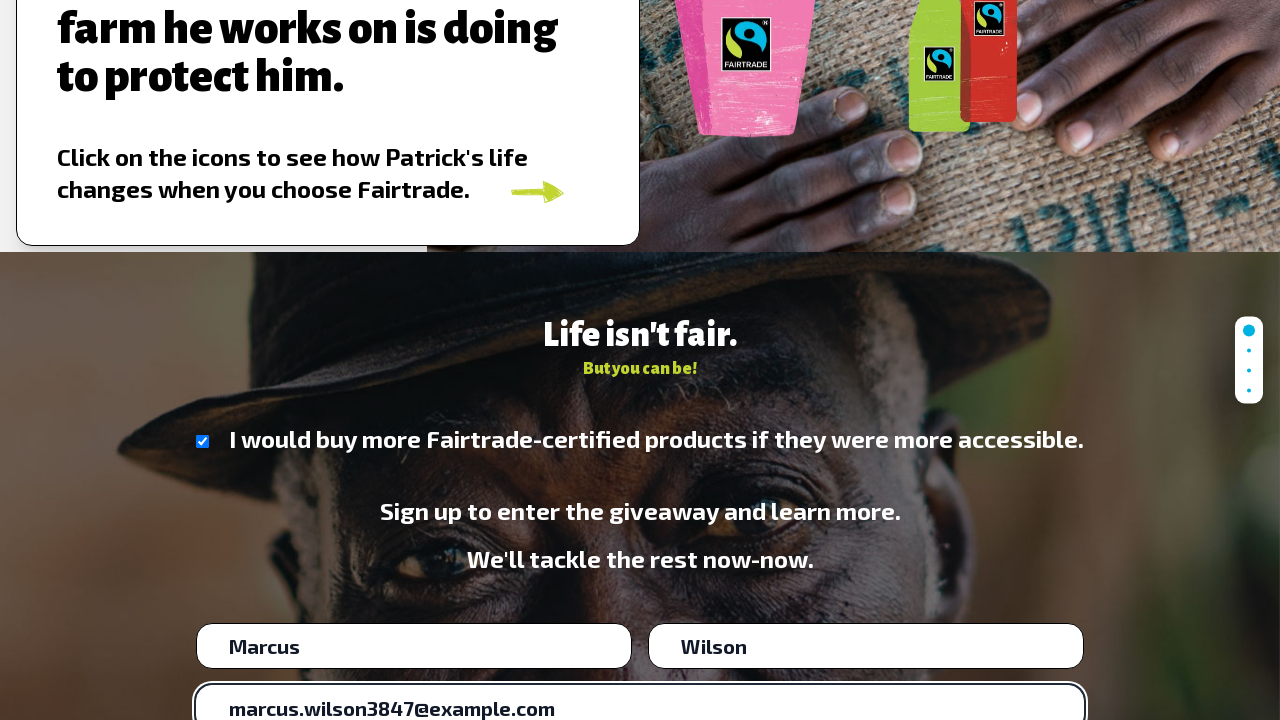

Clicked form submit button at (640, 592) on button[type="submit"]
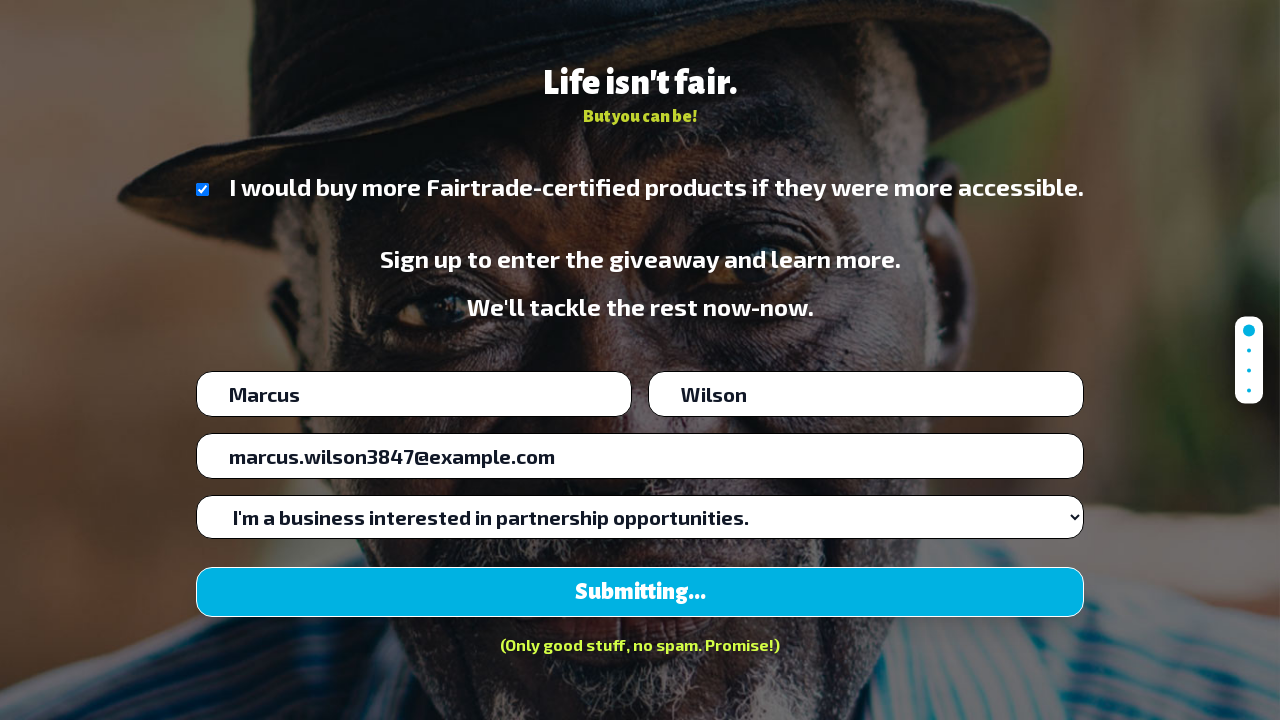

Waited 3 seconds for API response
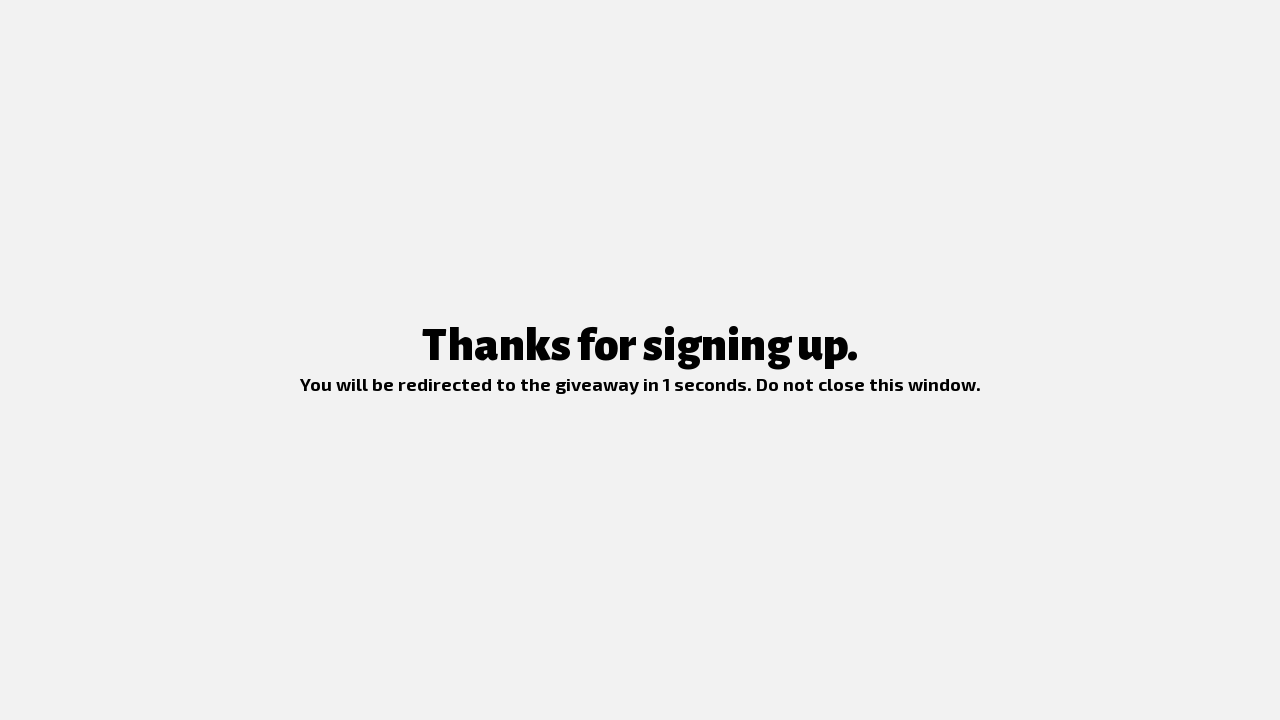

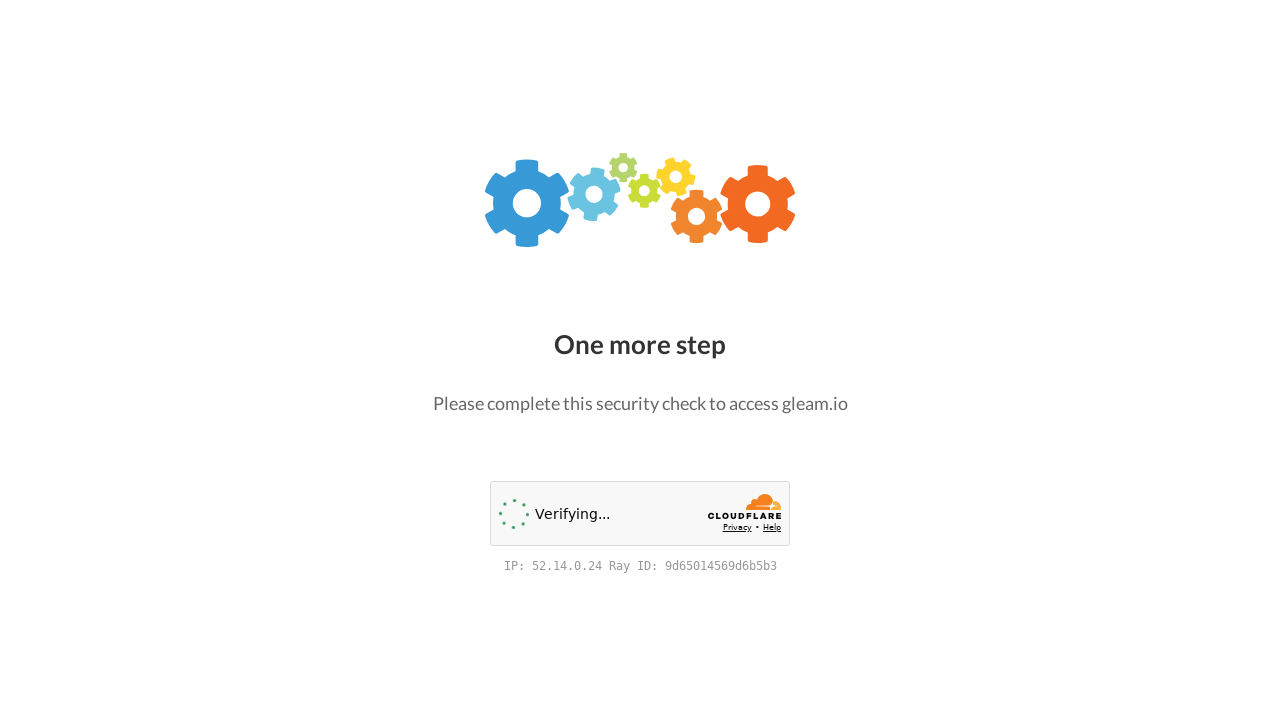